Tests Nike product browsing by scrolling on the product listing page, clicking on a product to view details, opening the reviews accordion section, and navigating back to the product listing.

Starting URL: https://www.nike.com/kr/w/men-jordan-shoes-37eefznik1zy7ok

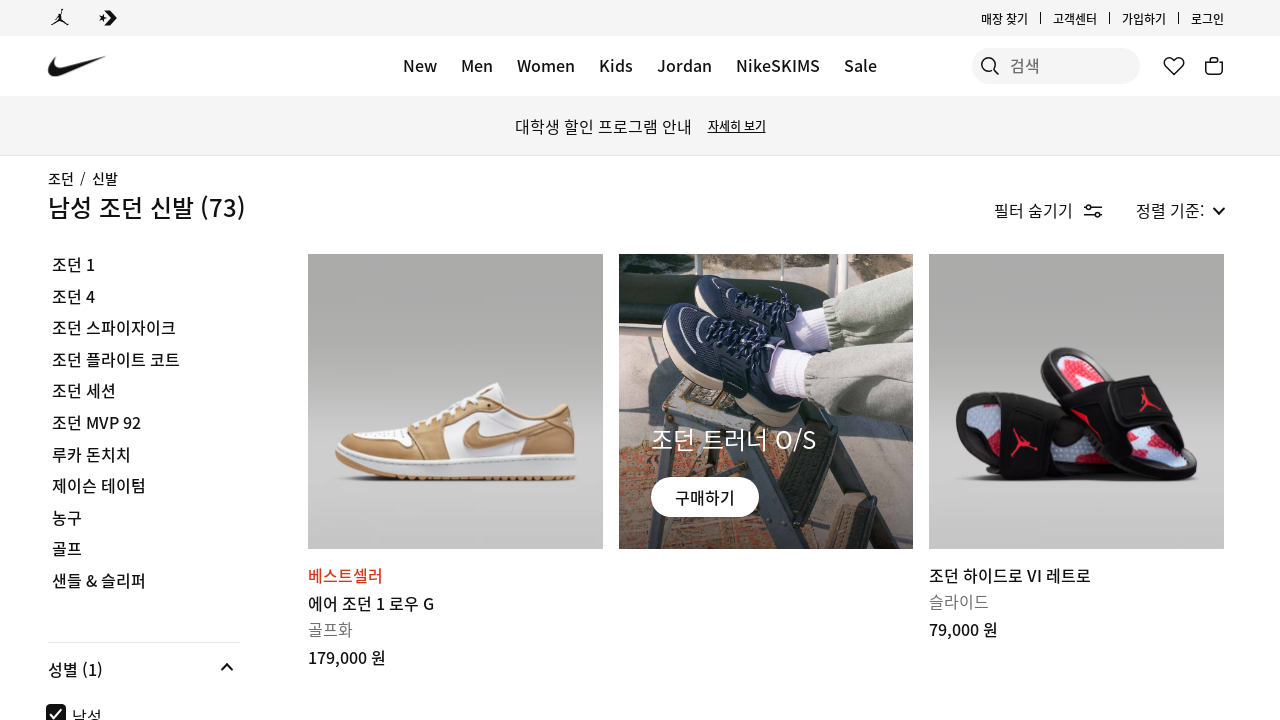

Product listing page loaded - skip-to-products element found
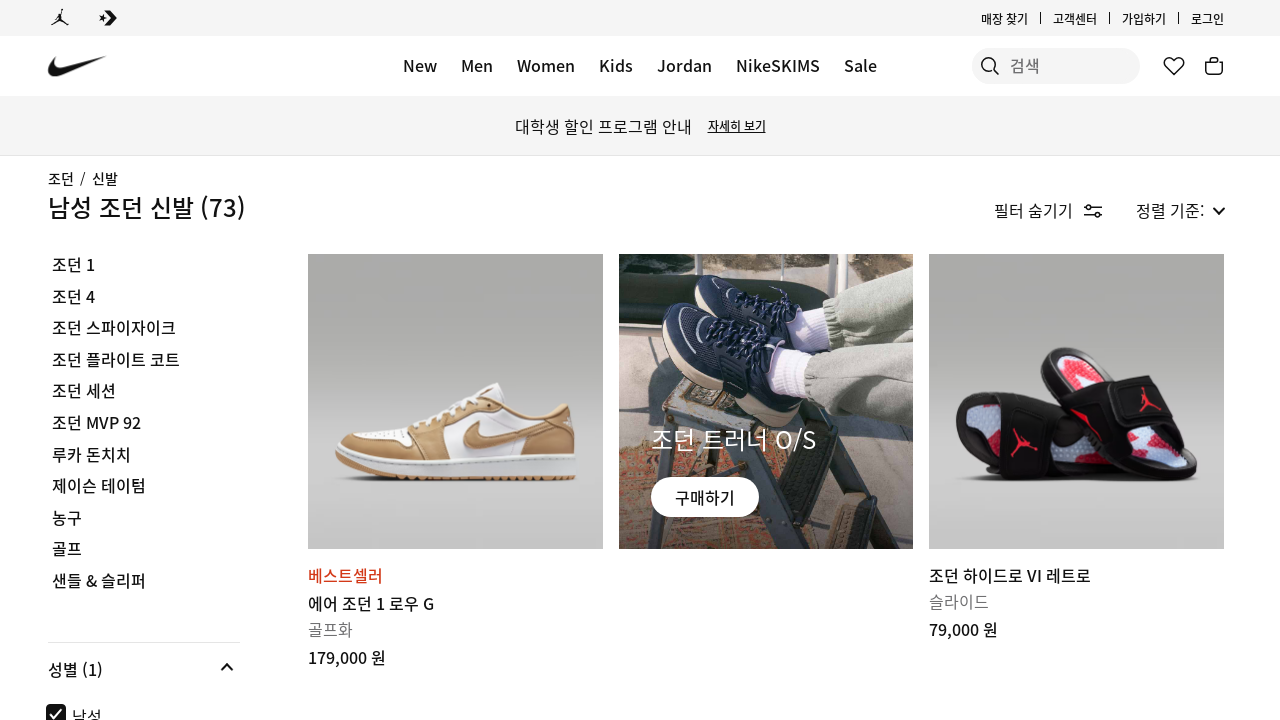

Scrolled to bottom of product listing page
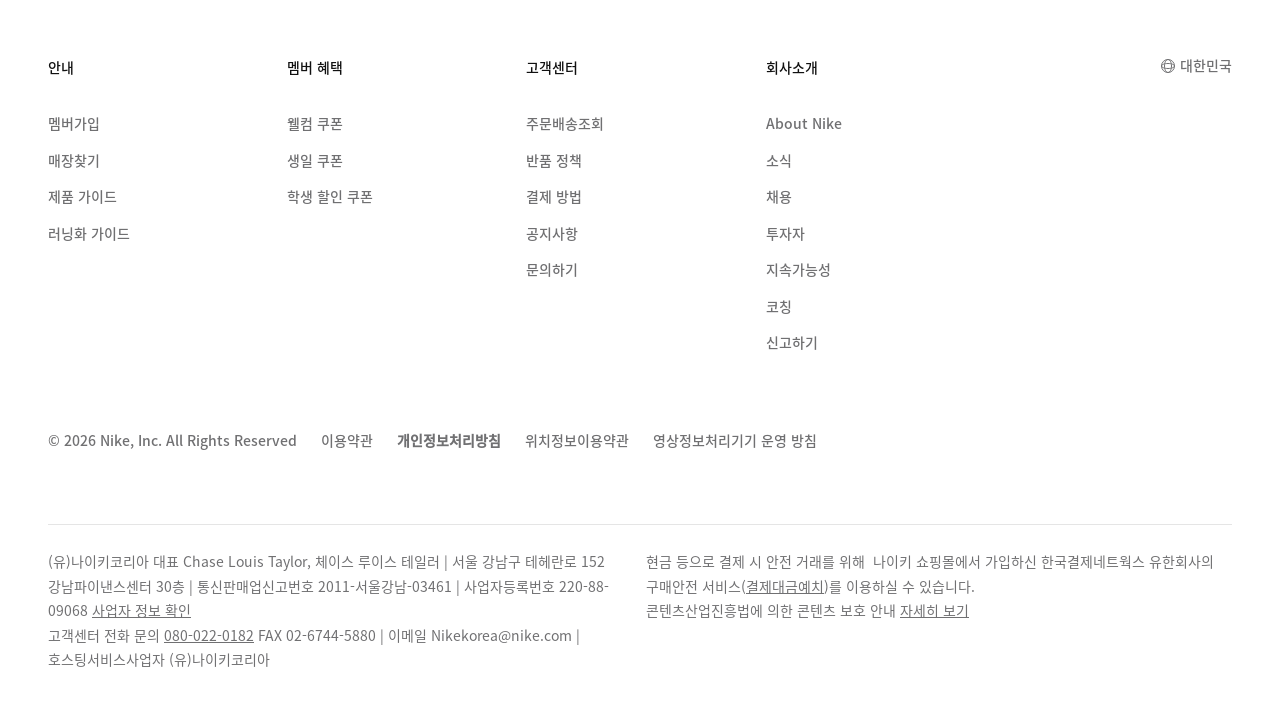

Waited 1 second for products to load
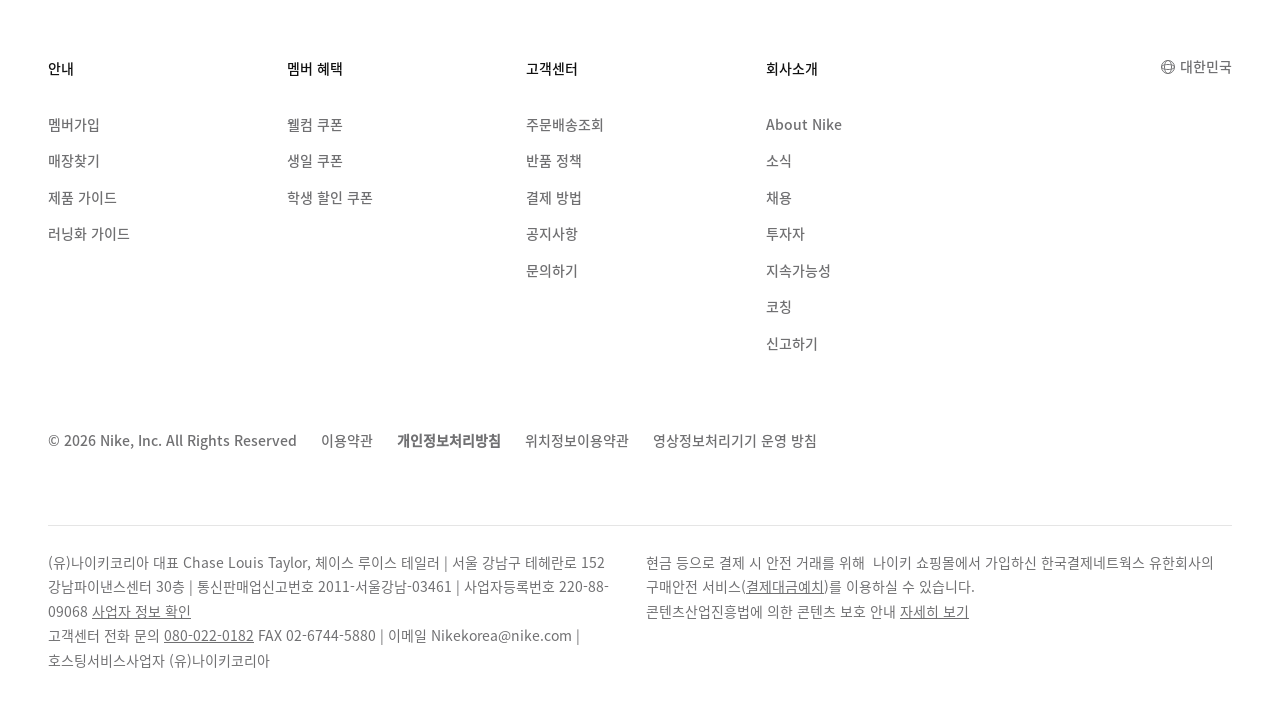

First product element is visible
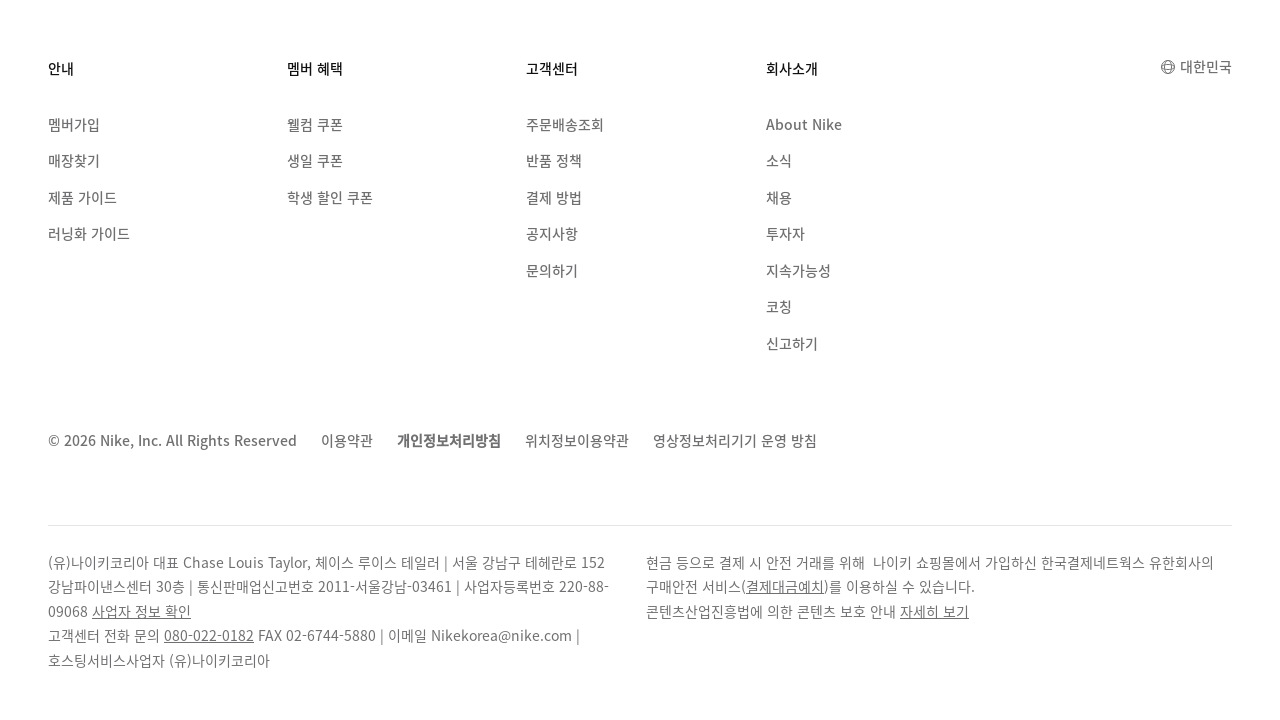

Clicked on first Nike Jordan shoe product at (455, 361) on xpath=//*[@id="skip-to-products"]/div[1]/div/figure
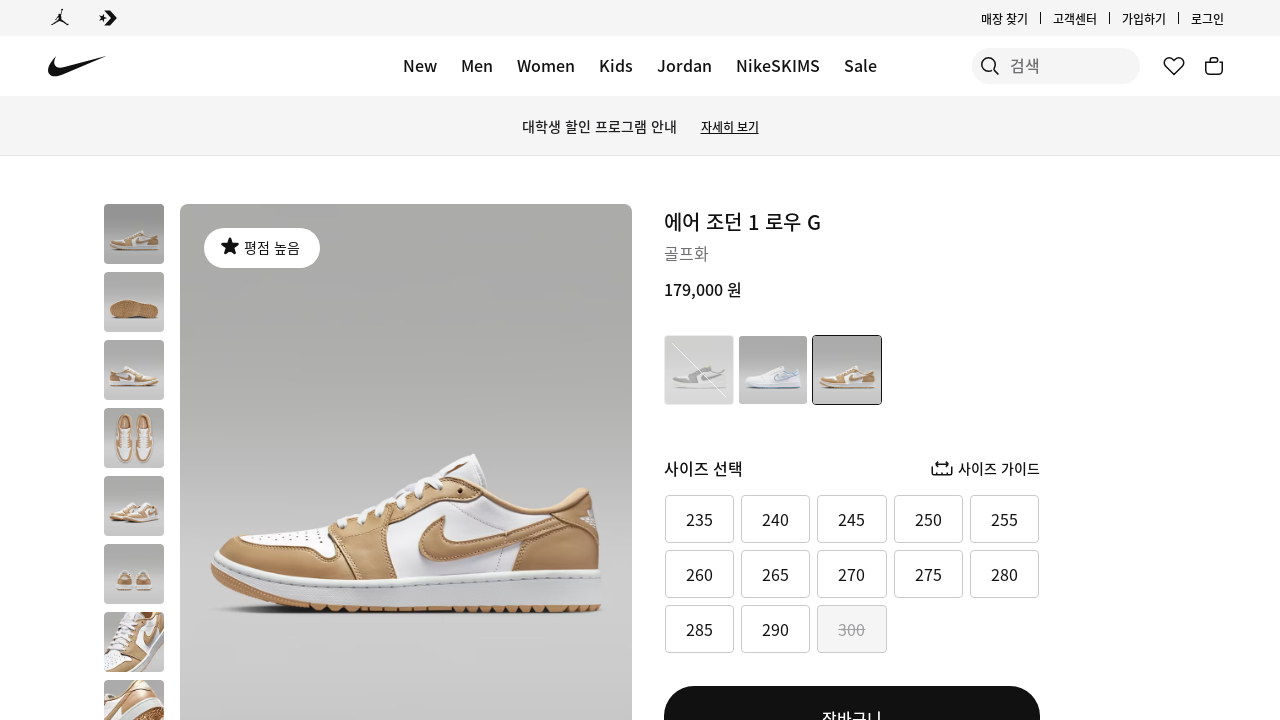

Product detail page loaded with product title
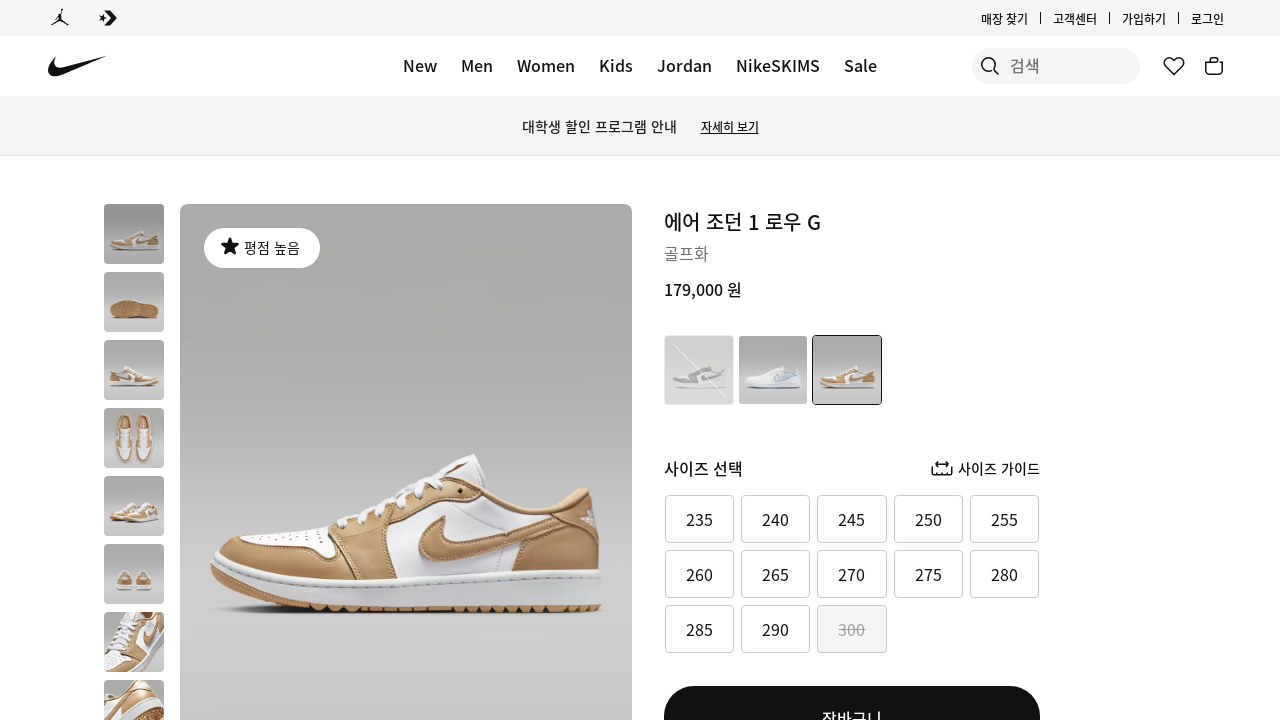

Reviews accordion element found
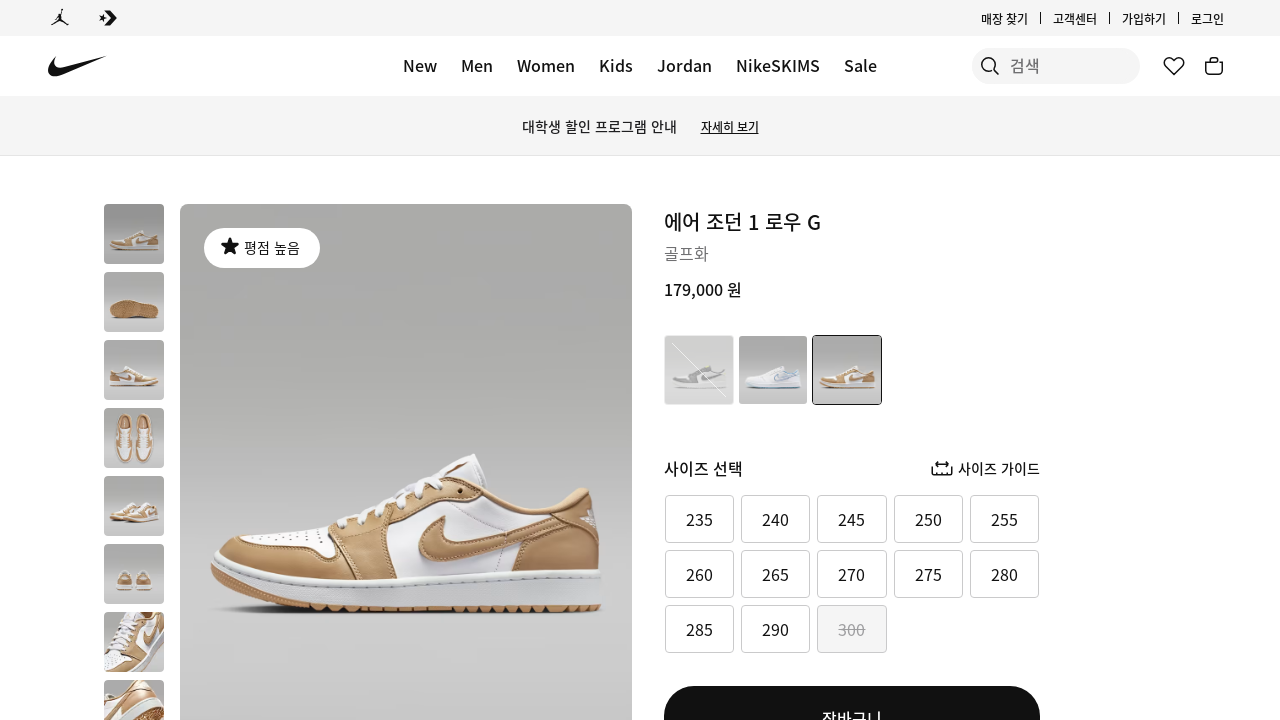

Clicked to expand reviews accordion section at (852, 360) on xpath=//*[@id="pdp-info-accordions__reviews-accordion"]/summary
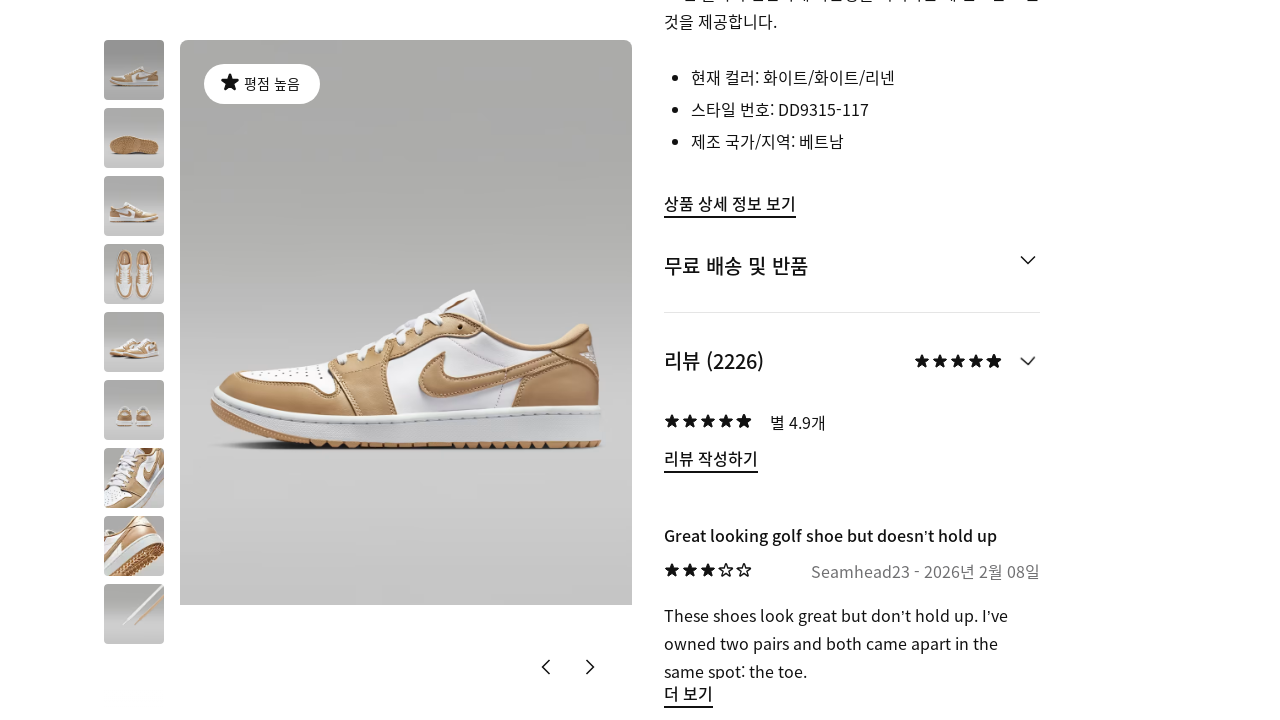

Clicked second button in reviews section at (706, 360) on xpath=//*[@id="pdp-info-accordions__reviews-accordion"]/div/div/div/button[2]
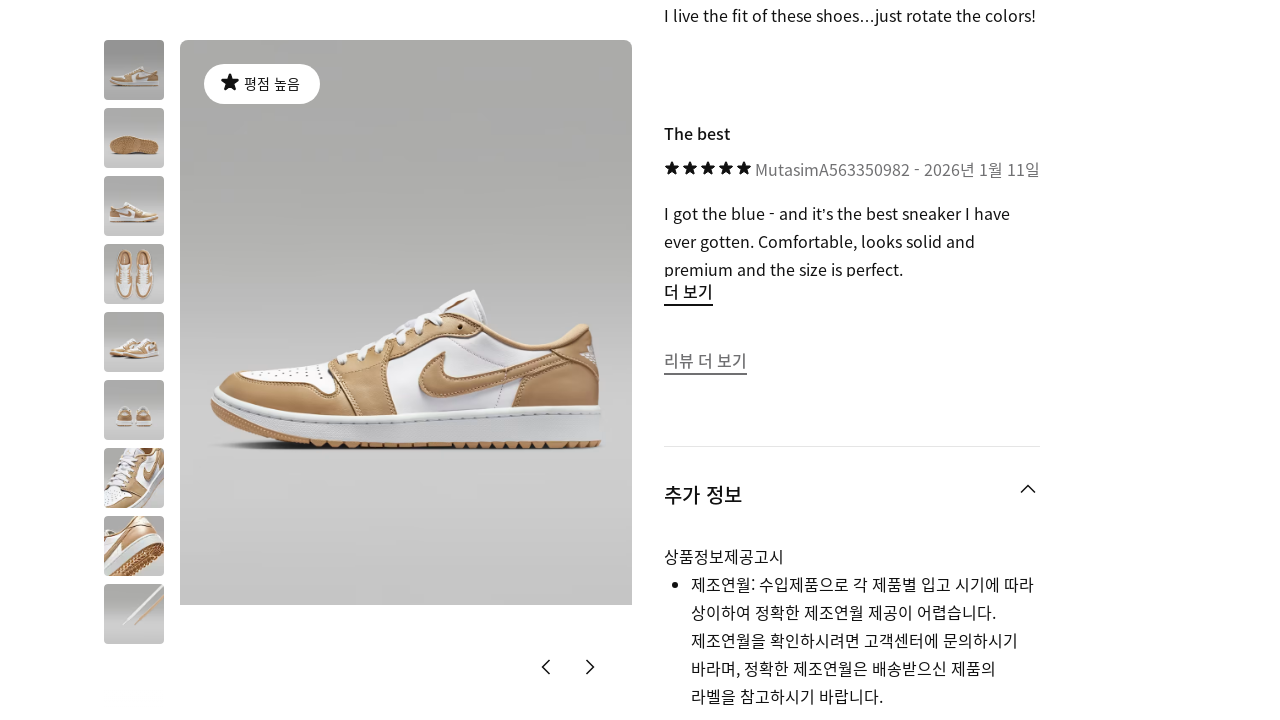

Navigated back to Men's Jordan shoes product listing page
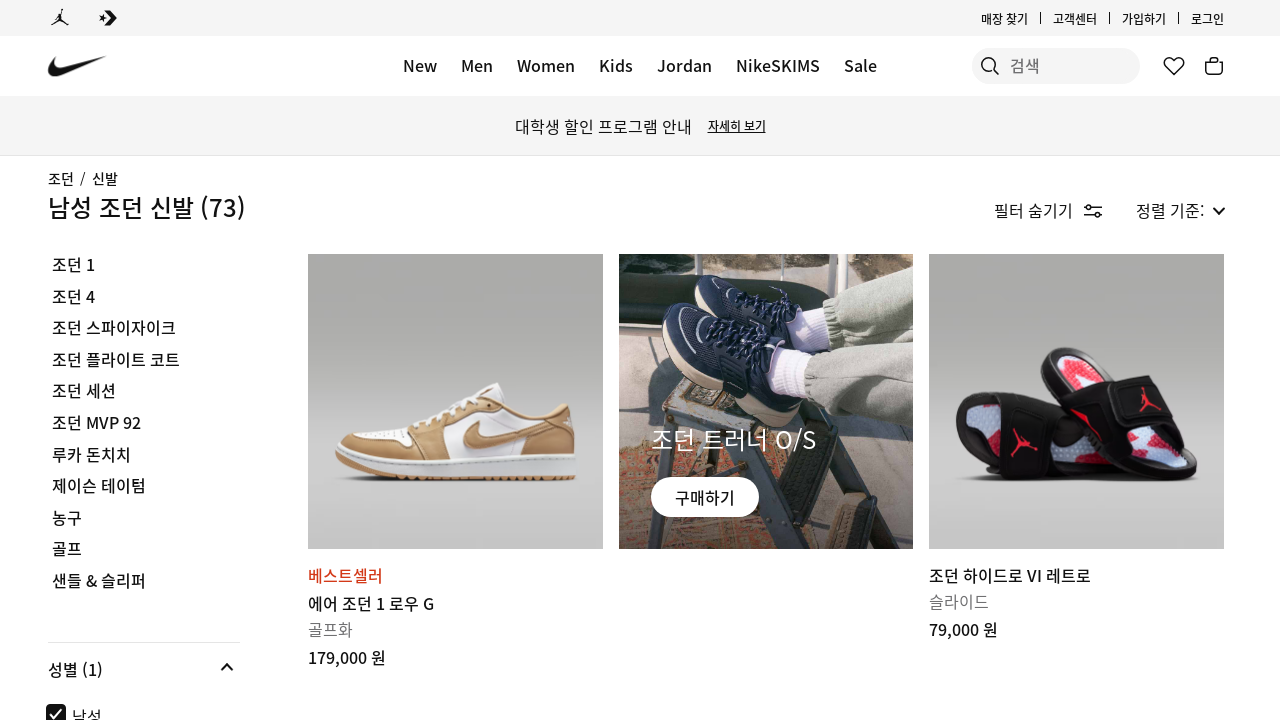

Product listing page reloaded successfully
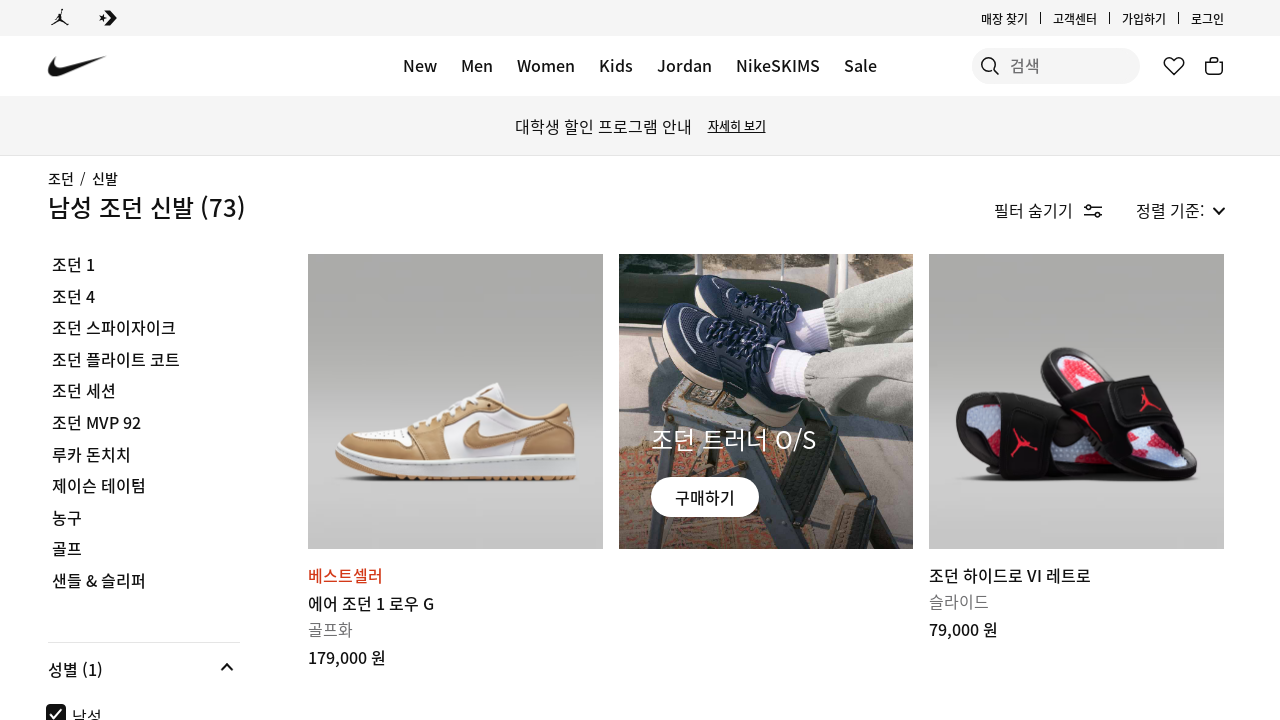

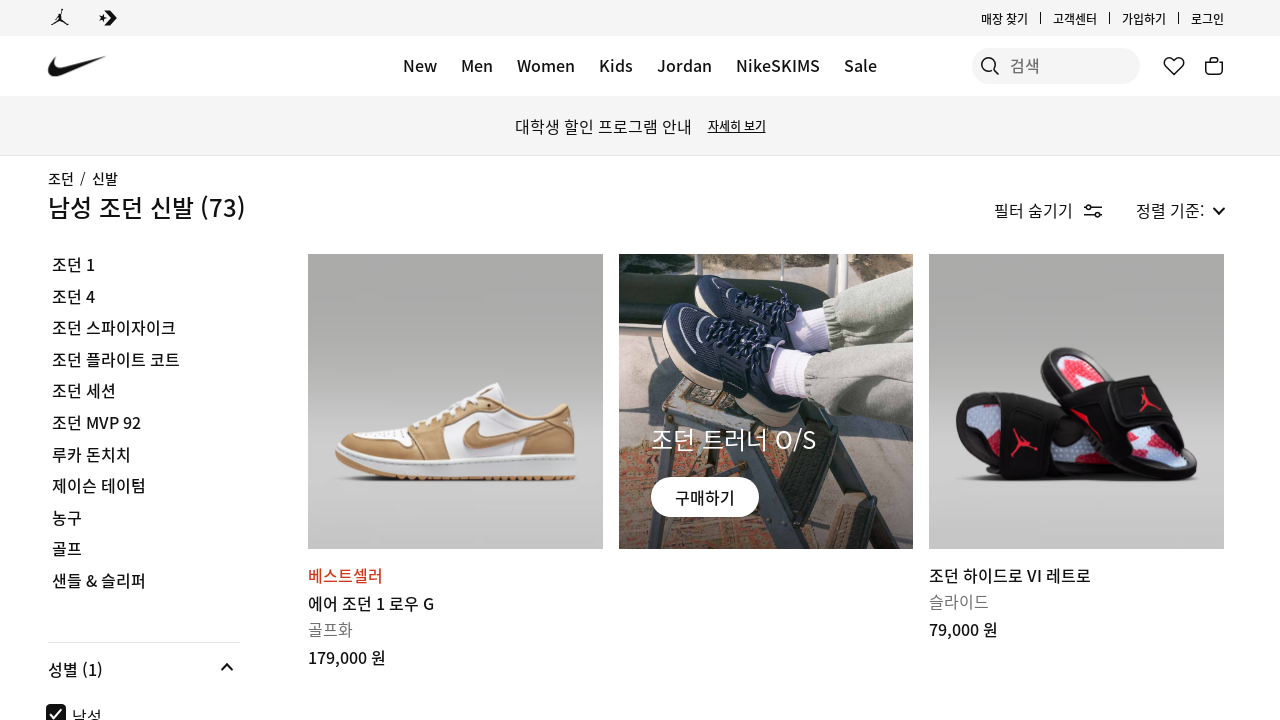